Tests navigation through a two-level menu by hovering over "Laptops & Notebooks" and clicking on "Windows" submenu item

Starting URL: https://naveenautomationlabs.com/opencart/index.php?route=account/register

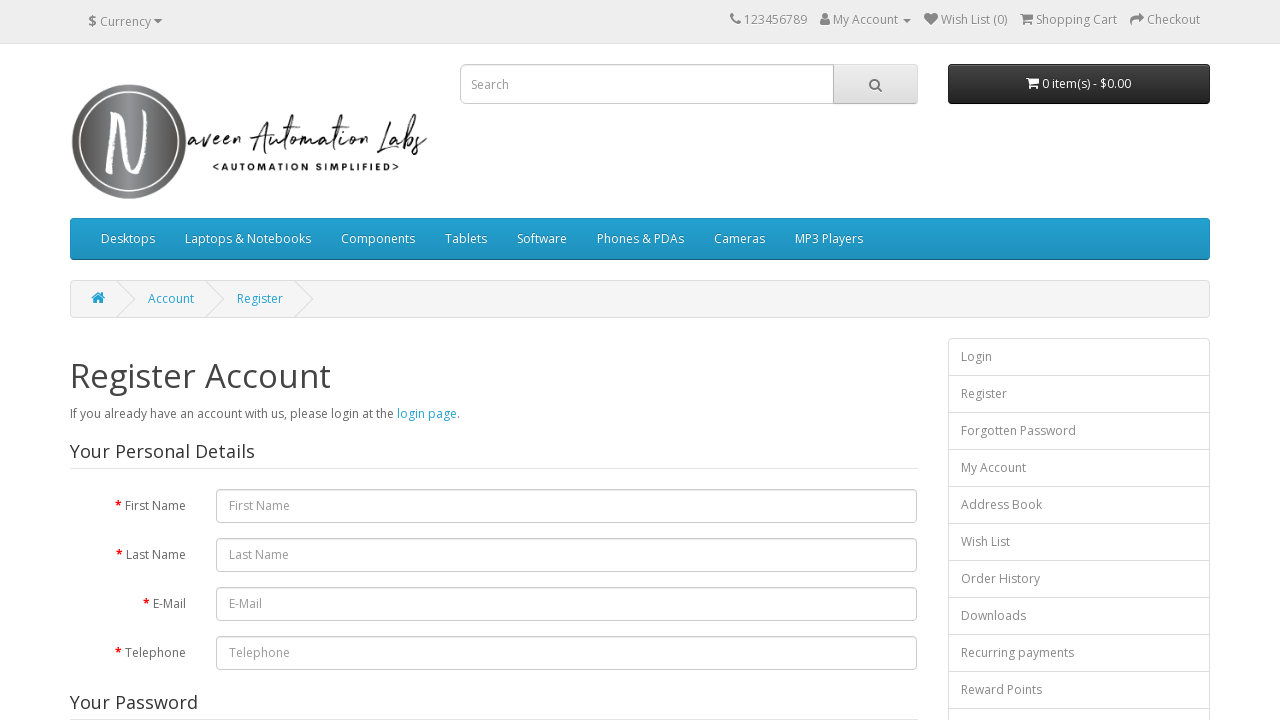

Hovered over 'Laptops & Notebooks' menu item at (248, 239) on xpath=//a[text()='Laptops & Notebooks']
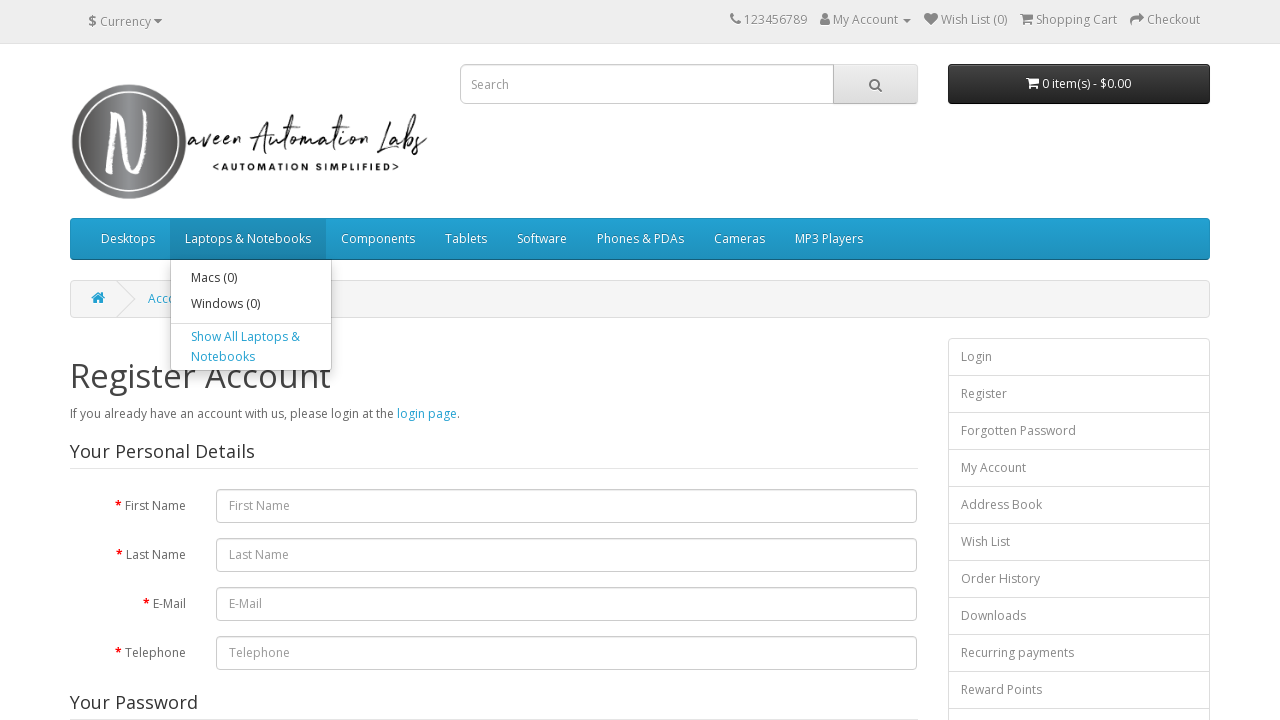

Clicked on 'Windows' submenu item at (251, 304) on xpath=//a[contains(text(),'Windows')]
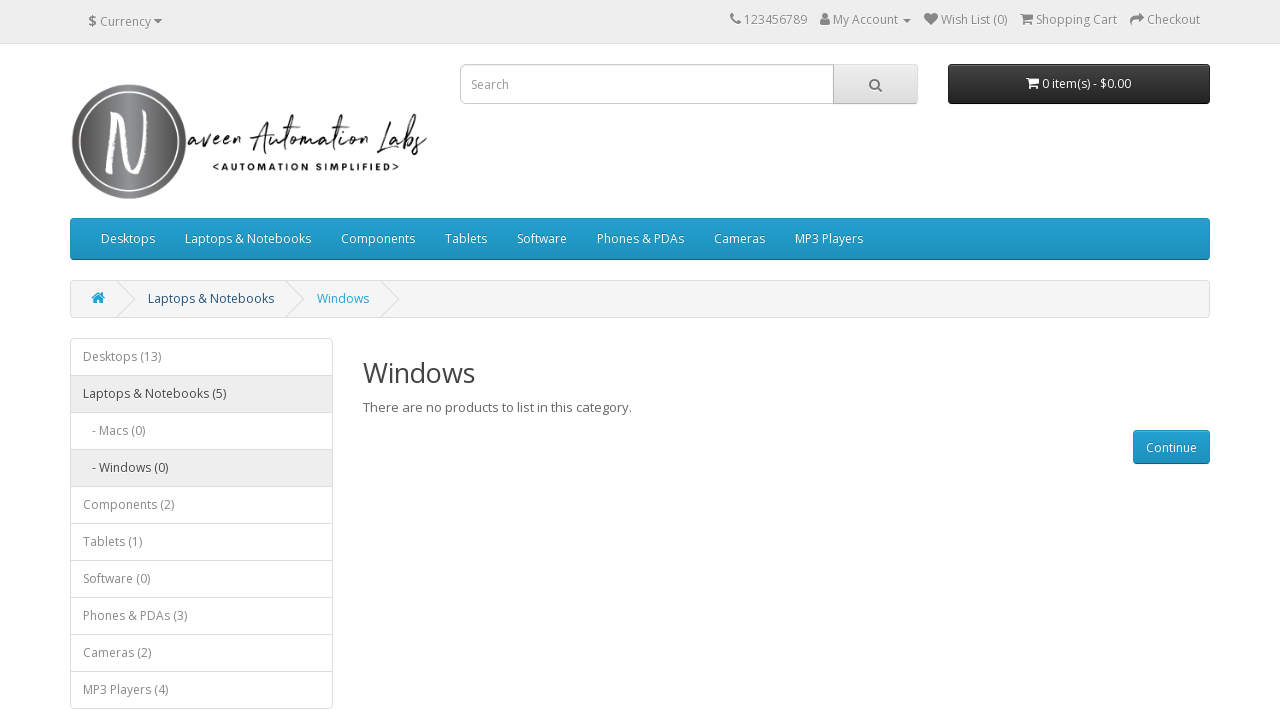

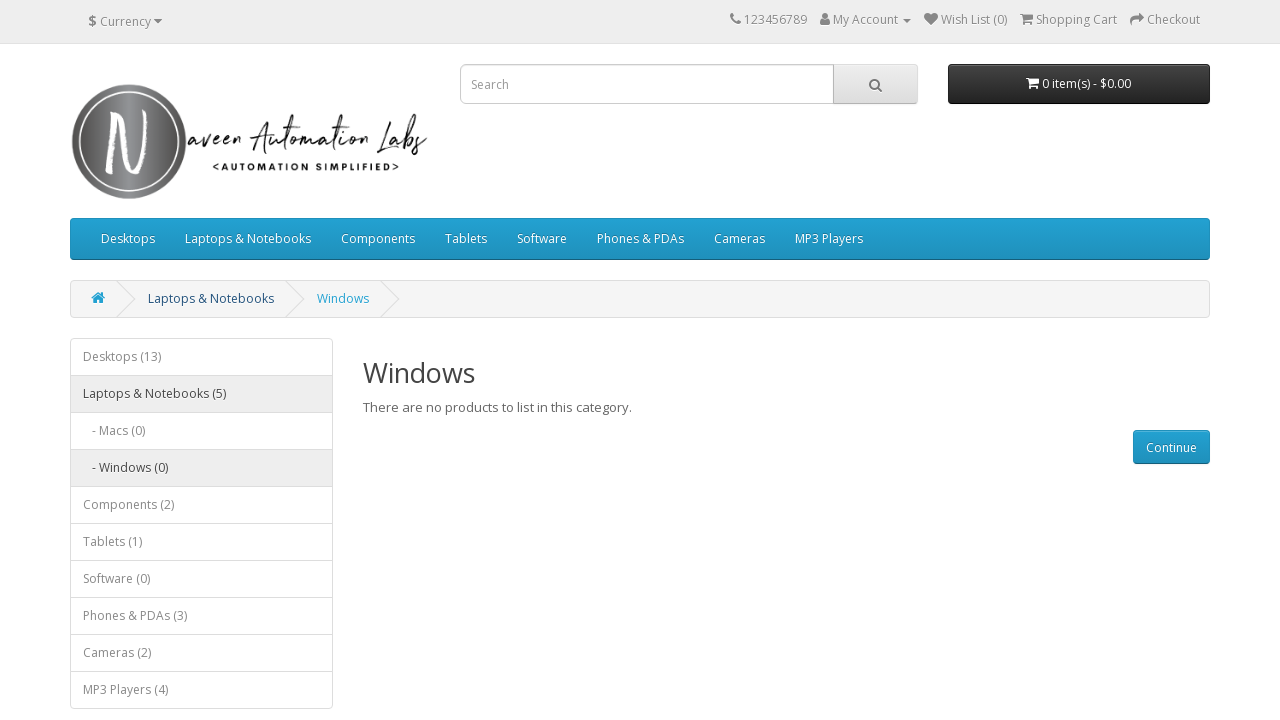